Tests drag and drop functionality by navigating to the drag and drop page and dragging column A to column B

Starting URL: http://the-internet.herokuapp.com

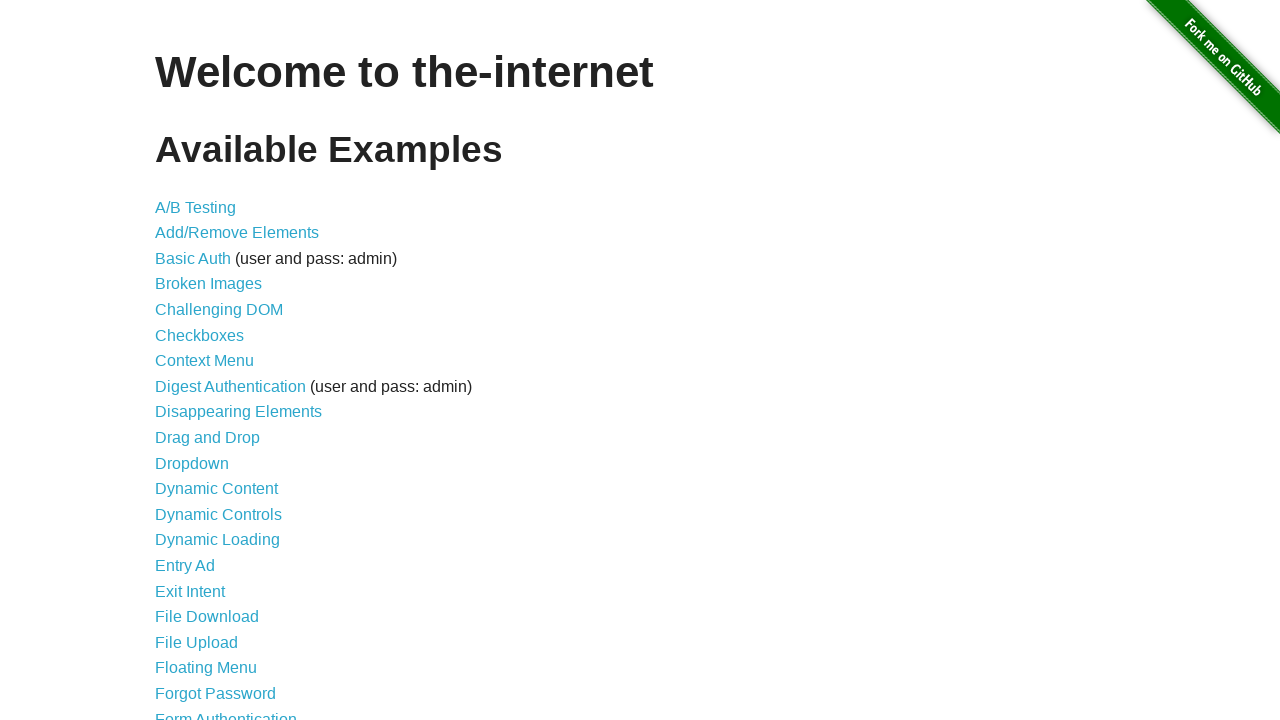

Welcome text is present on the page
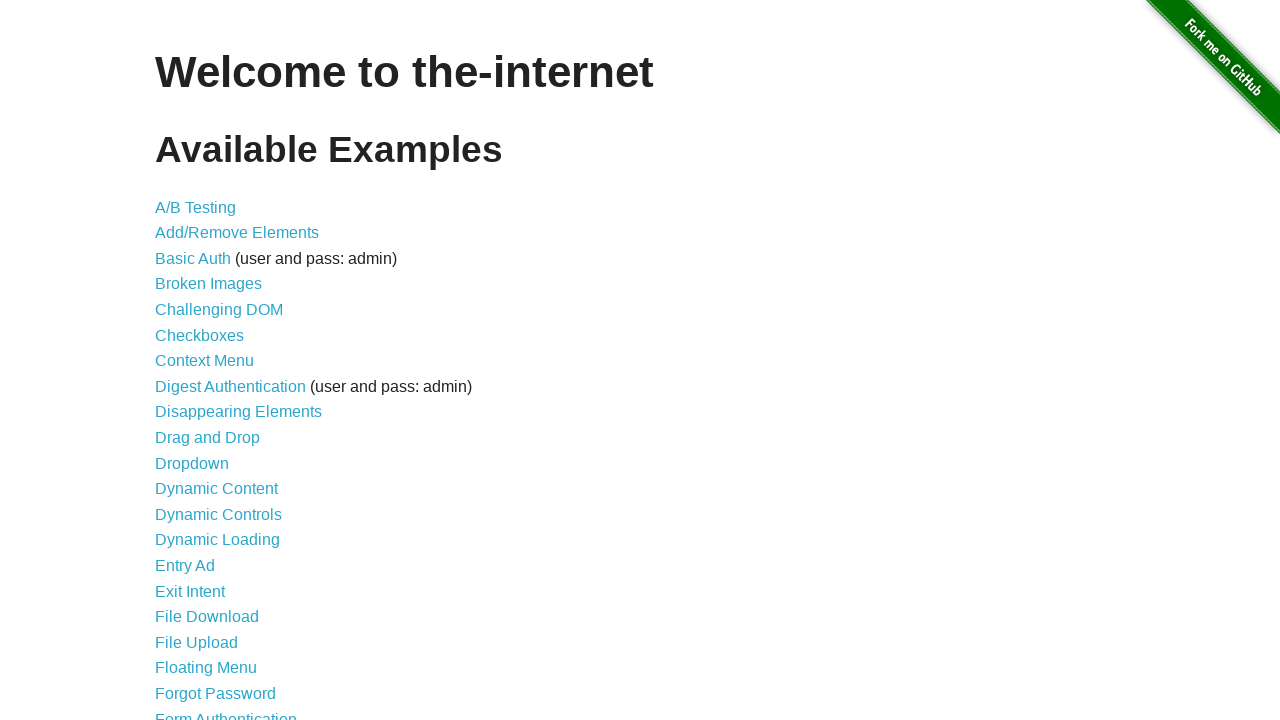

Clicked on Drag and Drop link at (208, 438) on #content li:nth-child(10) a
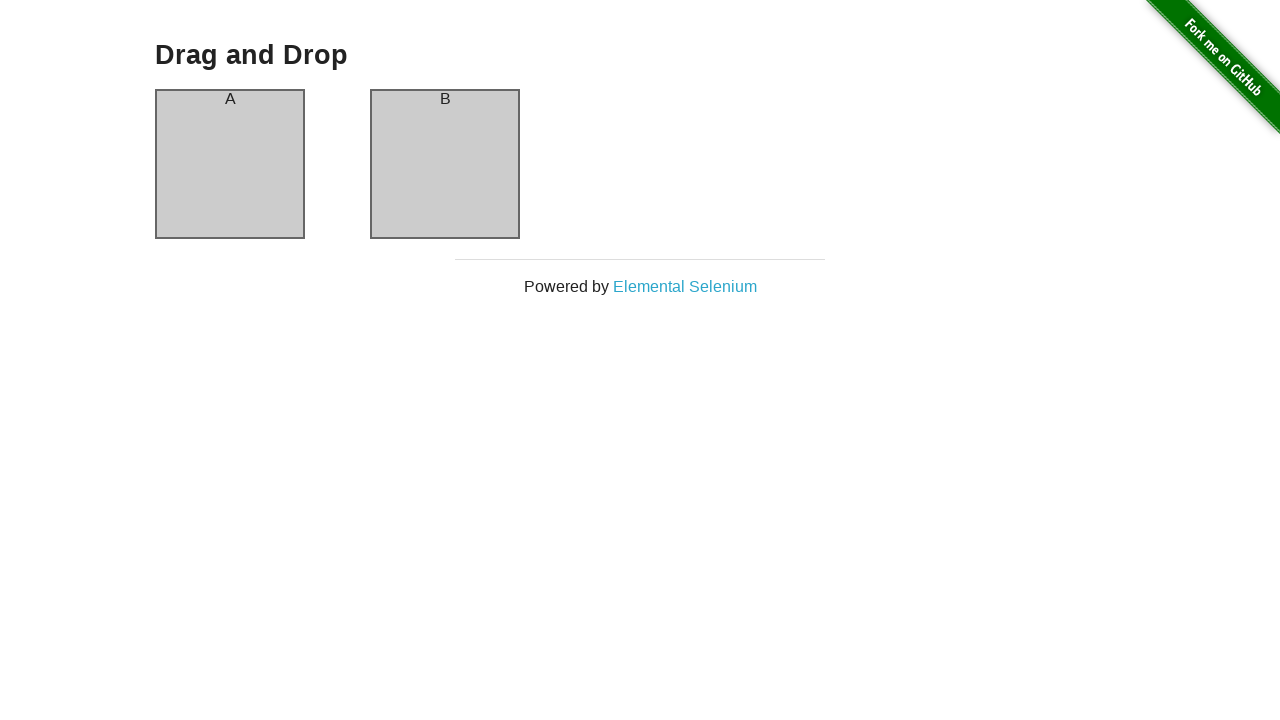

Drag and drop page loaded with column A visible
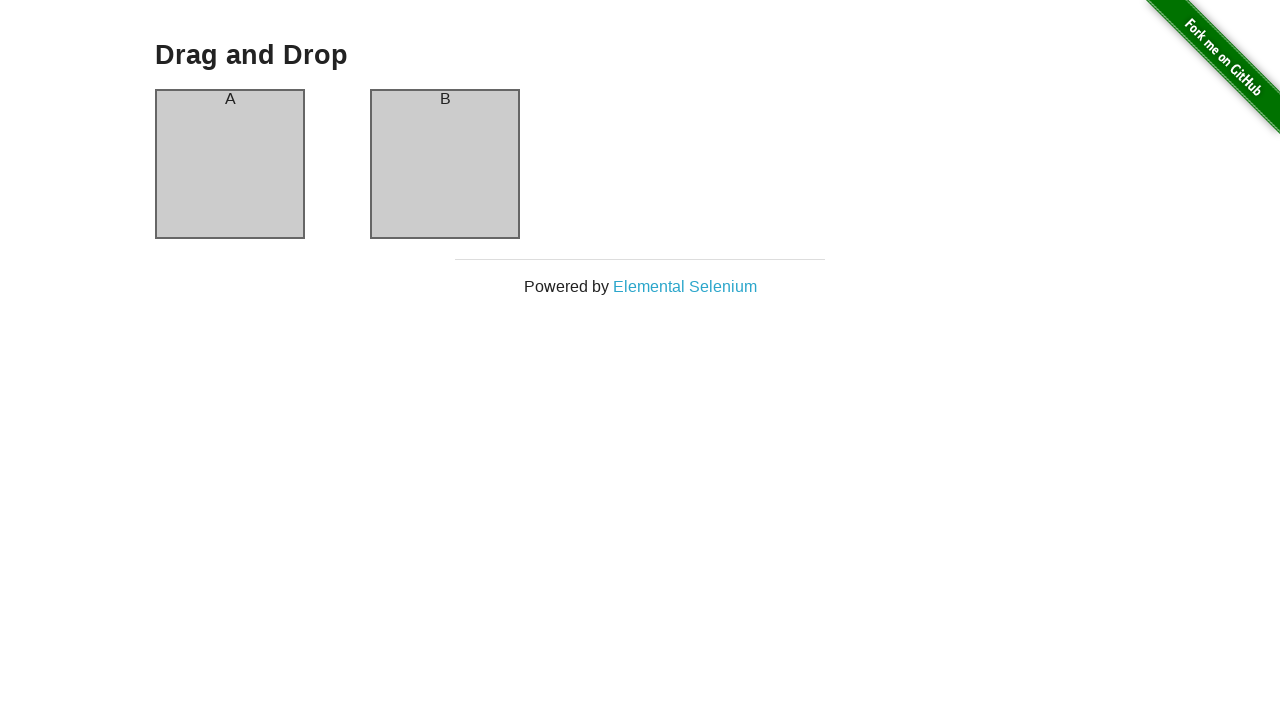

Dragged column A to column B at (445, 164)
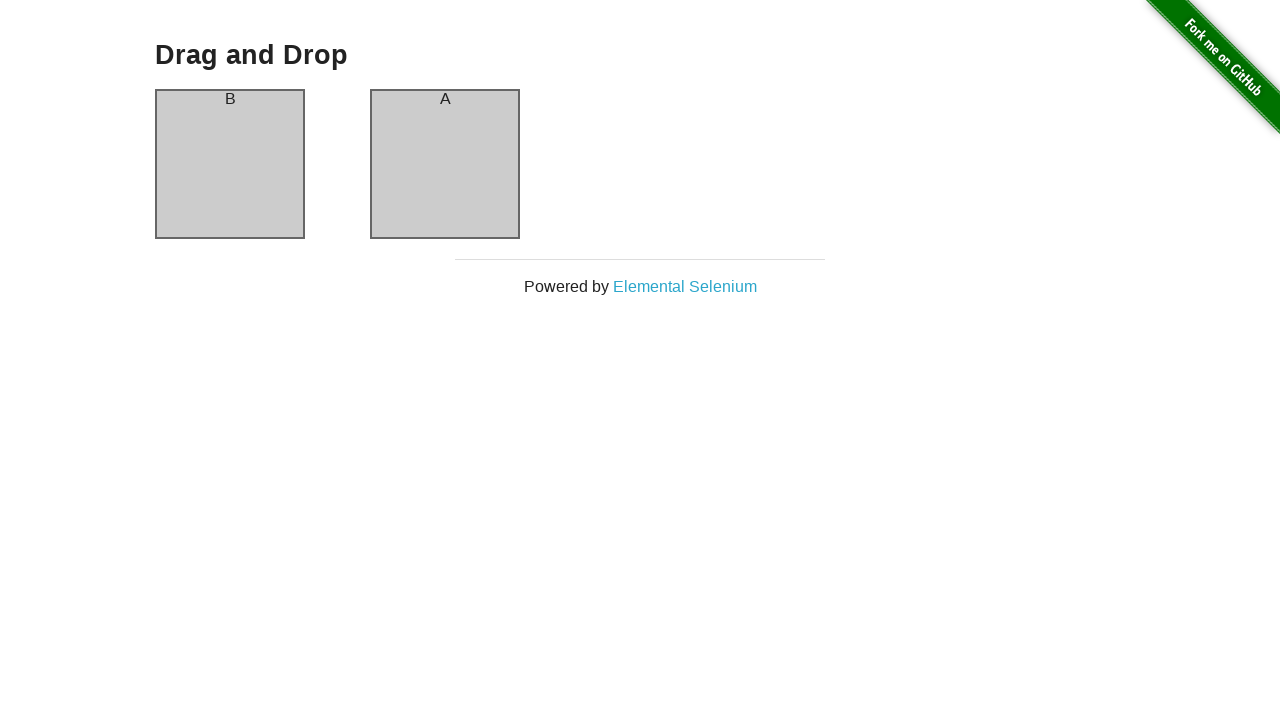

Verified that columns have swapped - column A now contains B
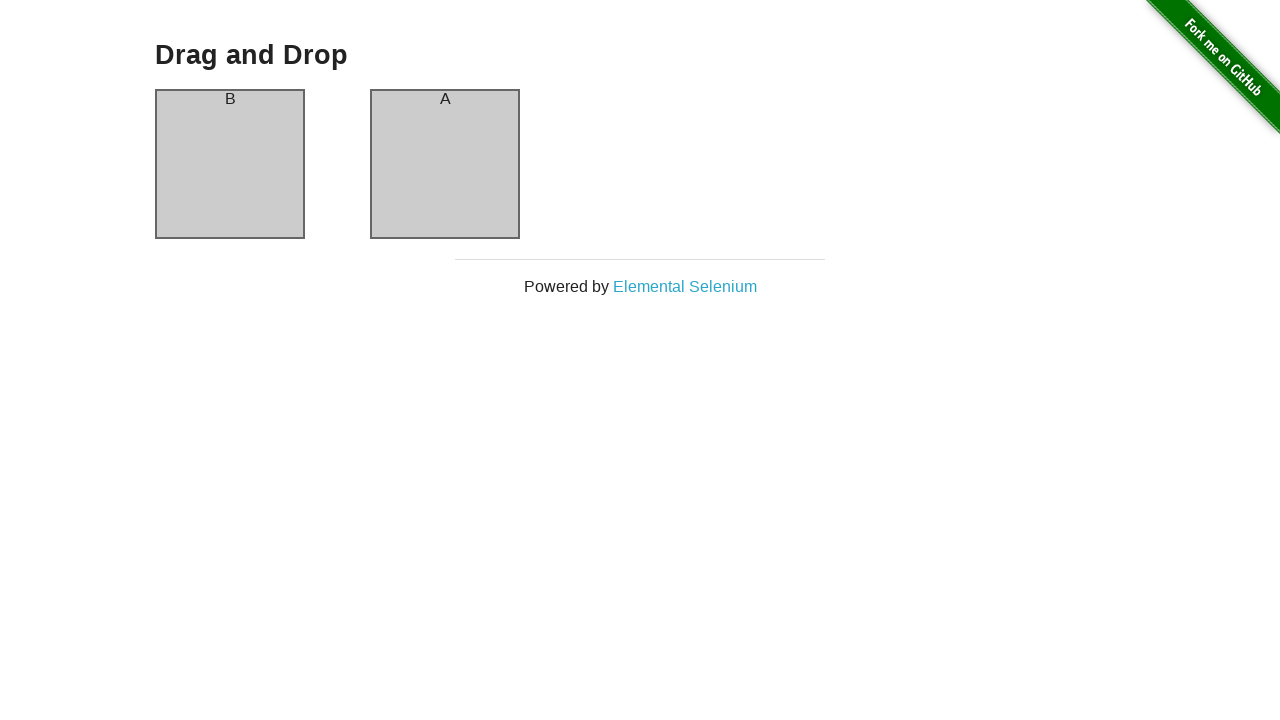

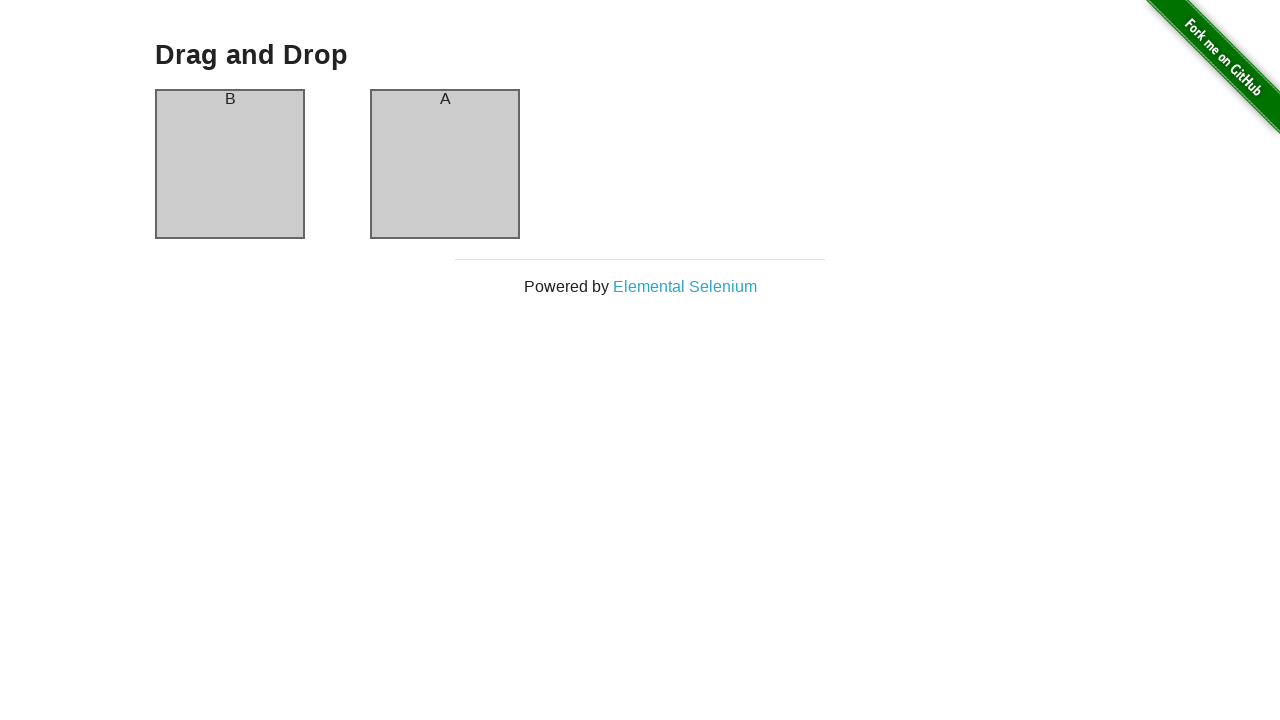